Simulates user browsing behavior by navigating to Python.org, dwelling on the page, then clicking a random internal link to navigate within the site.

Starting URL: https://www.python.org

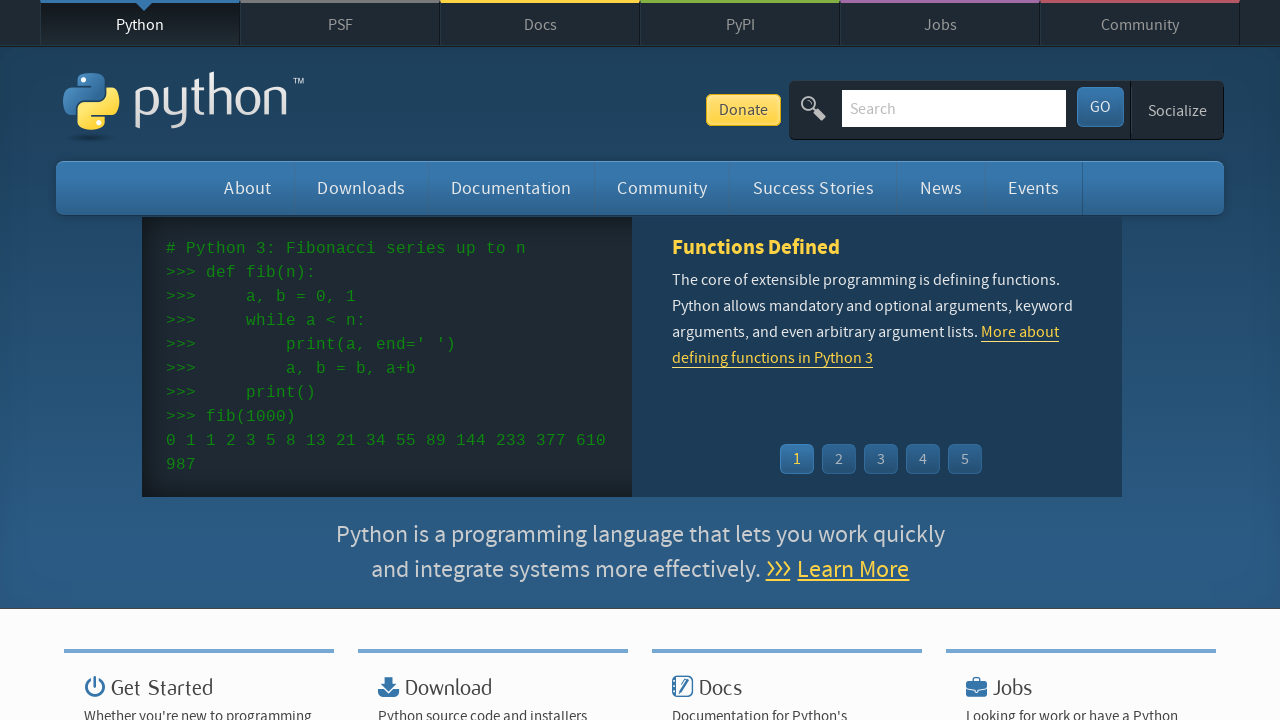

Waited for page to load (domcontentloaded)
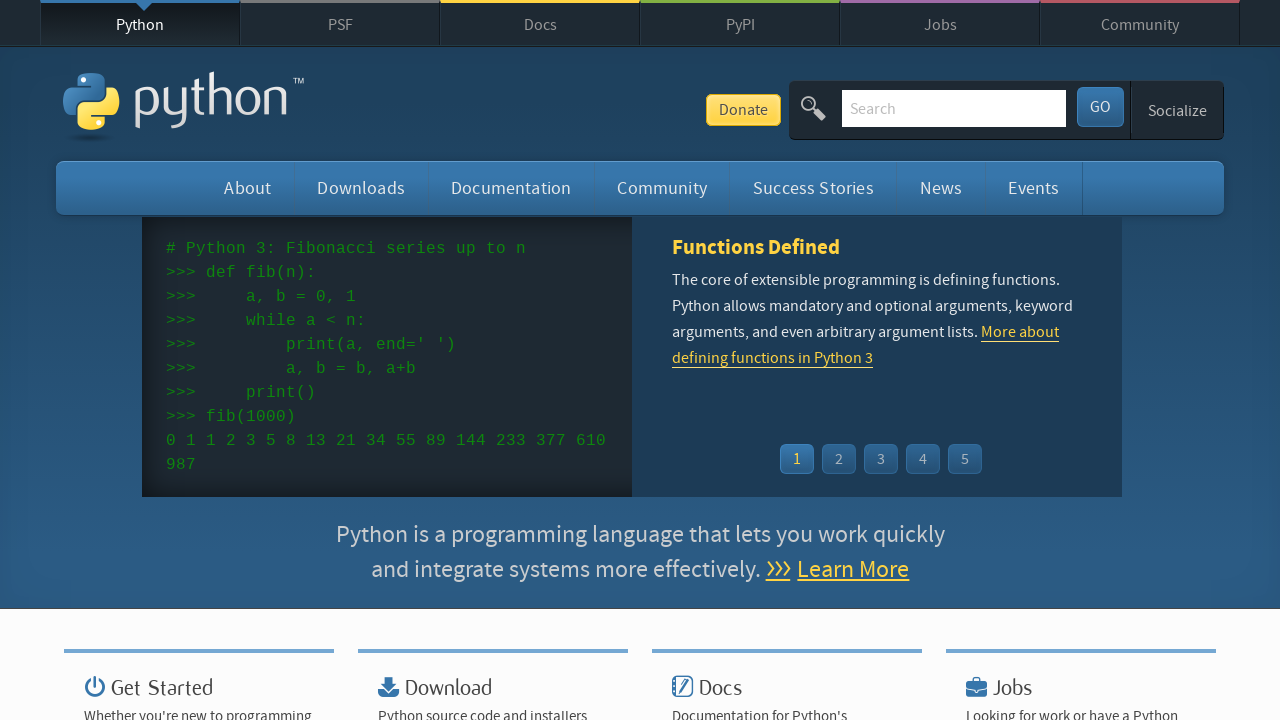

Dwelled on Python.org homepage for 3 seconds
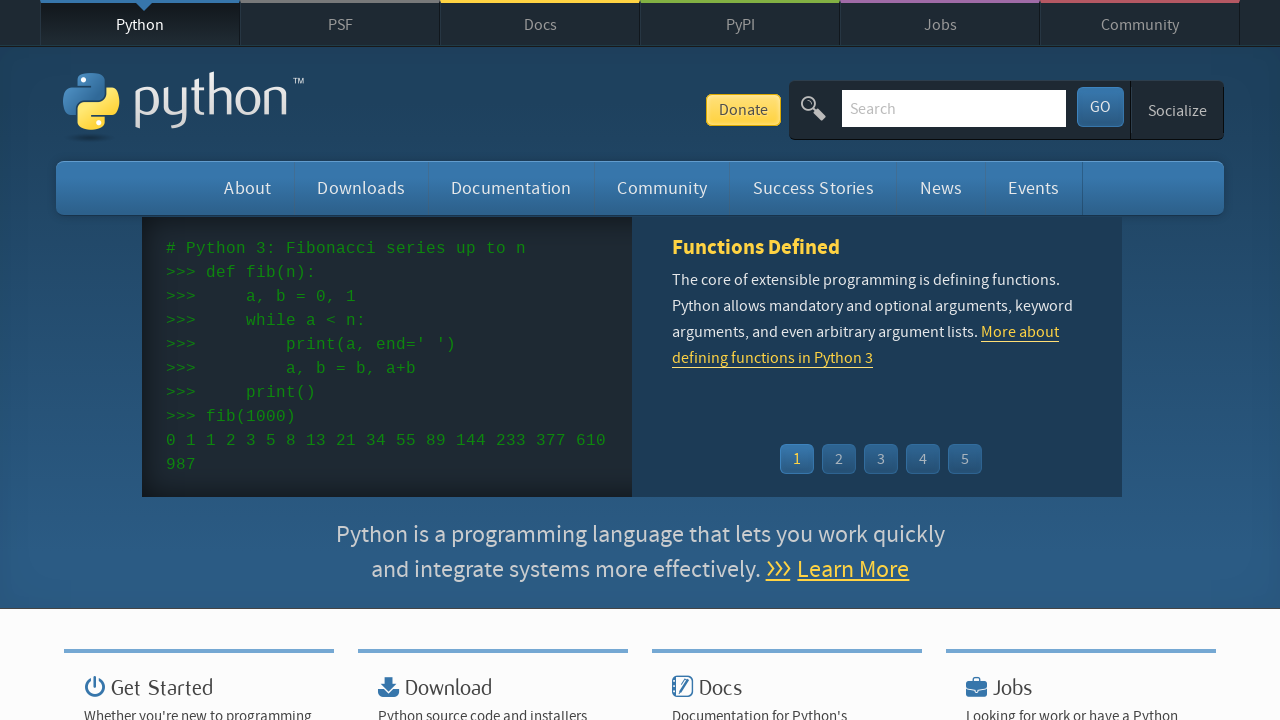

Located all links on the page
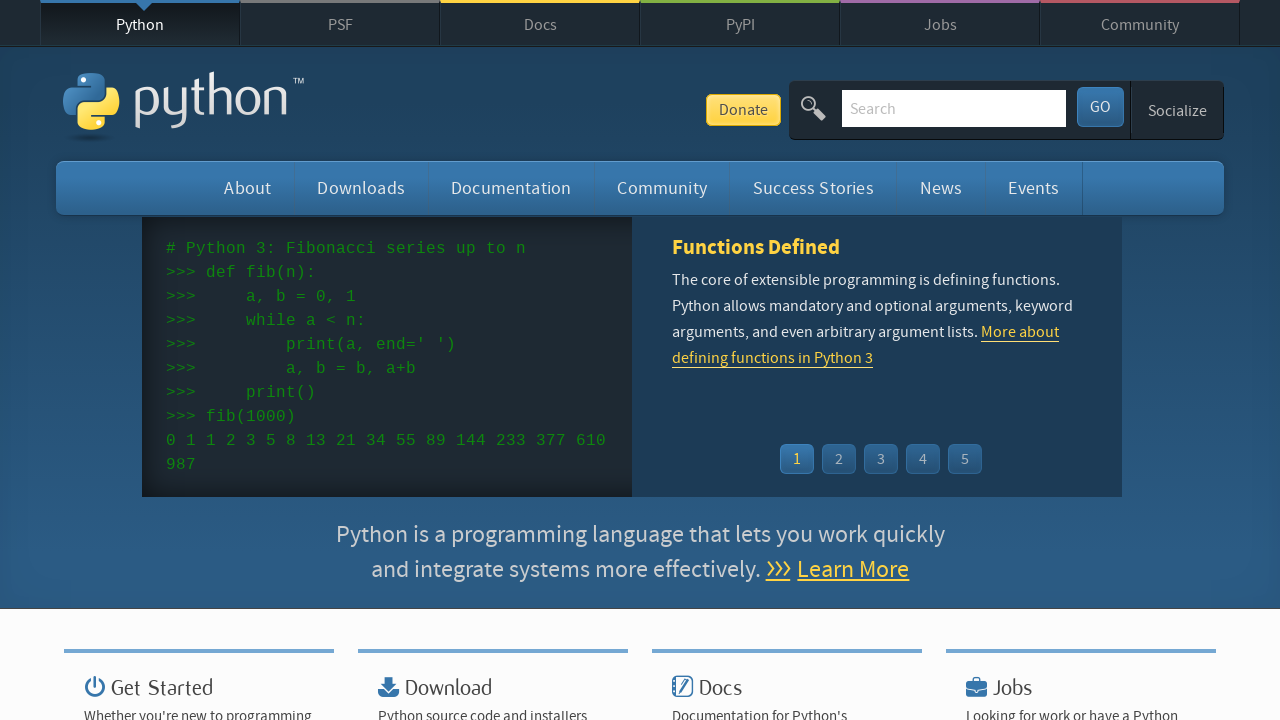

Filtered and found 36 internal links on python.org
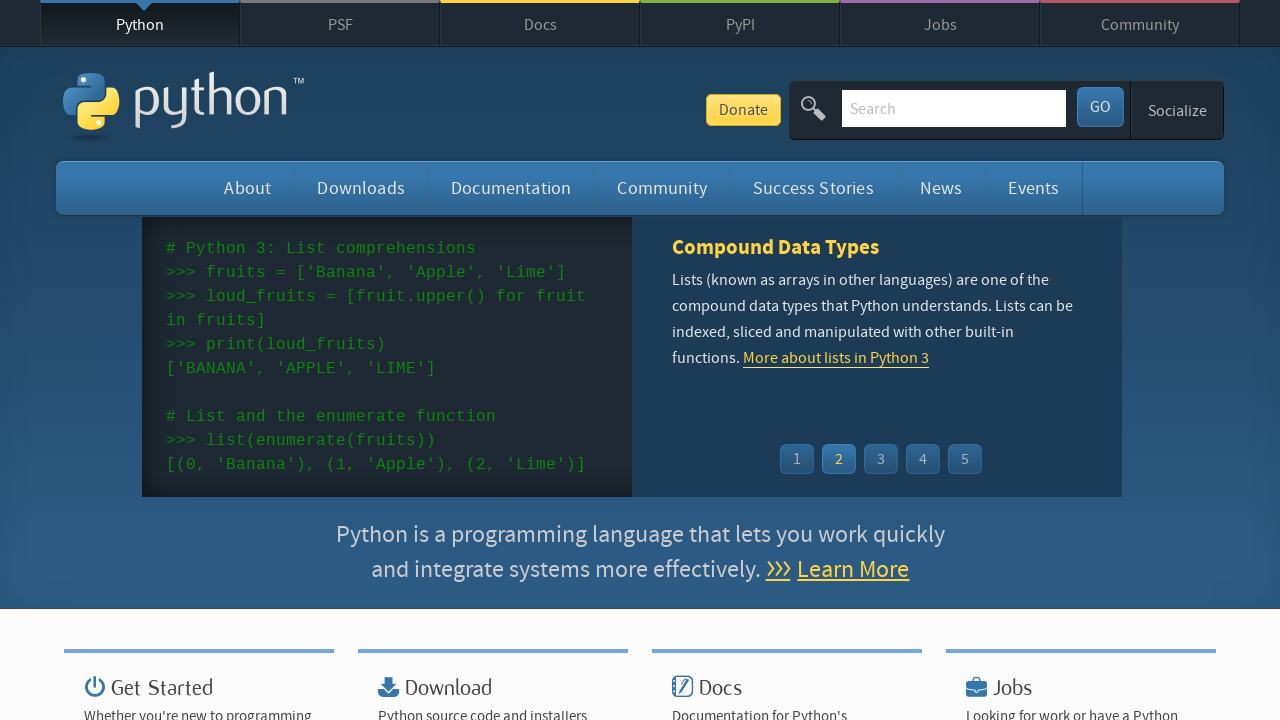

Navigated to random internal link: https://wiki.python.org/moin/TkInter
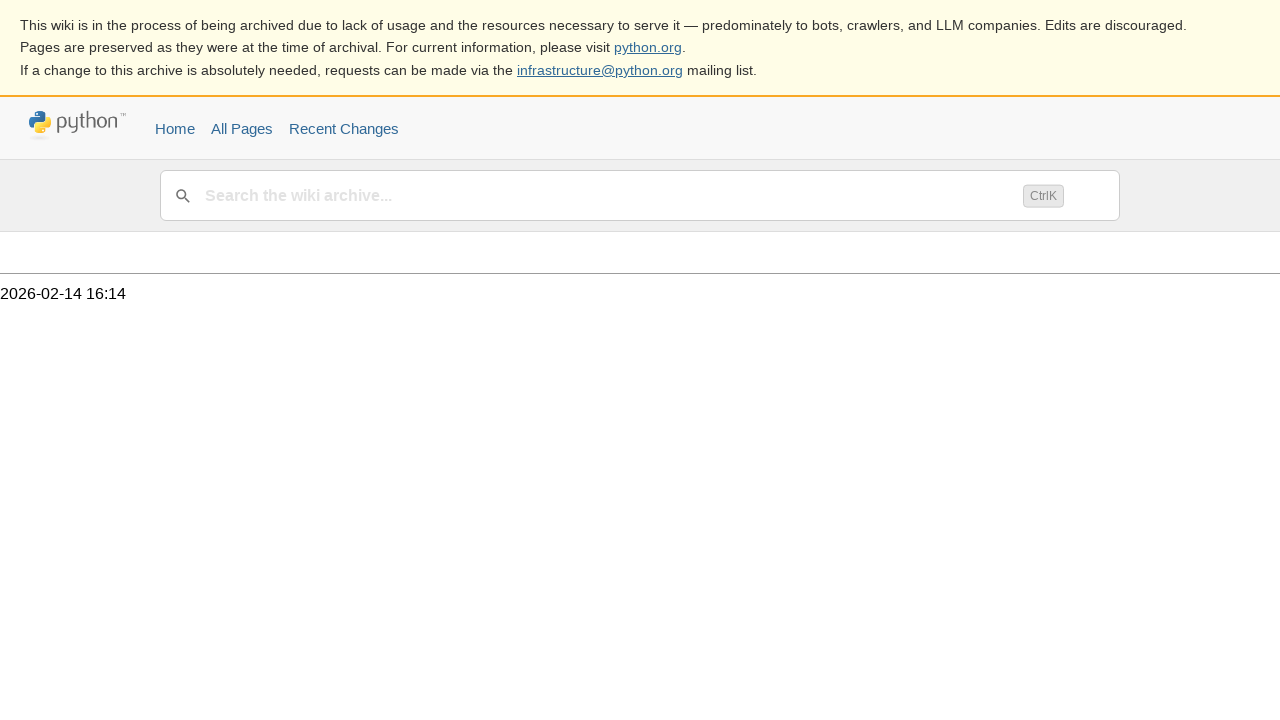

Waited for randomly selected page to load (domcontentloaded)
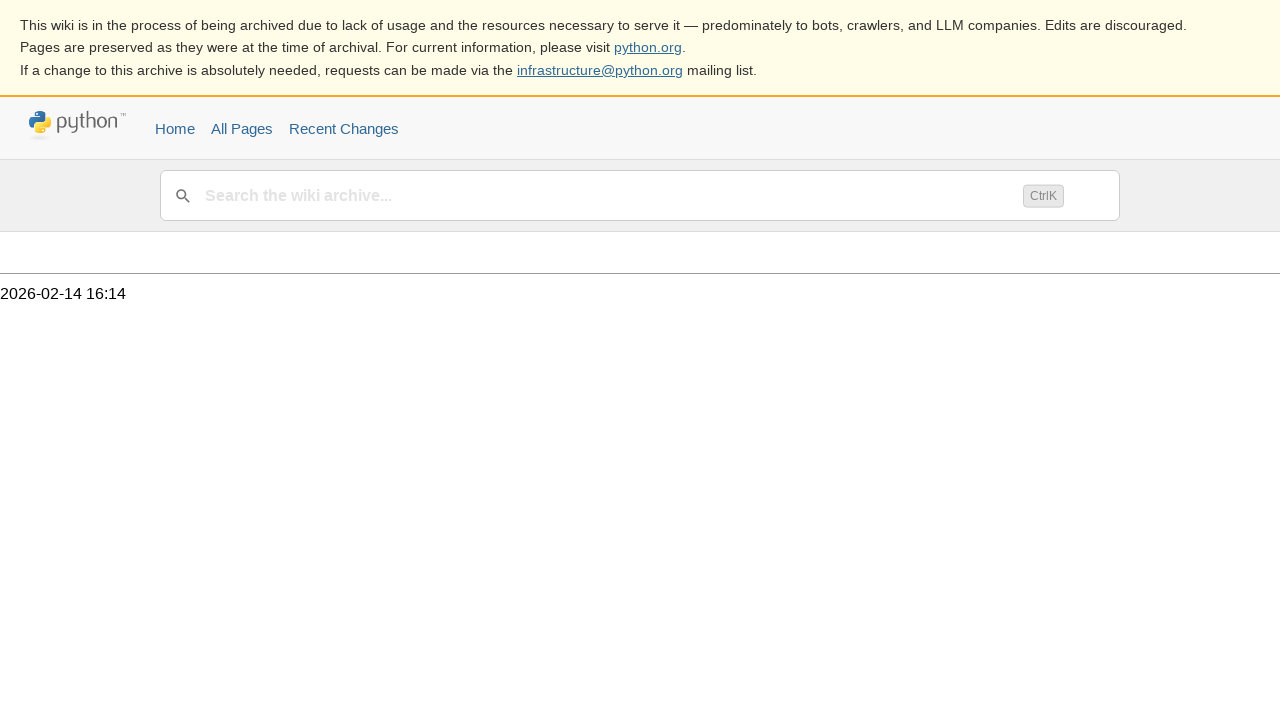

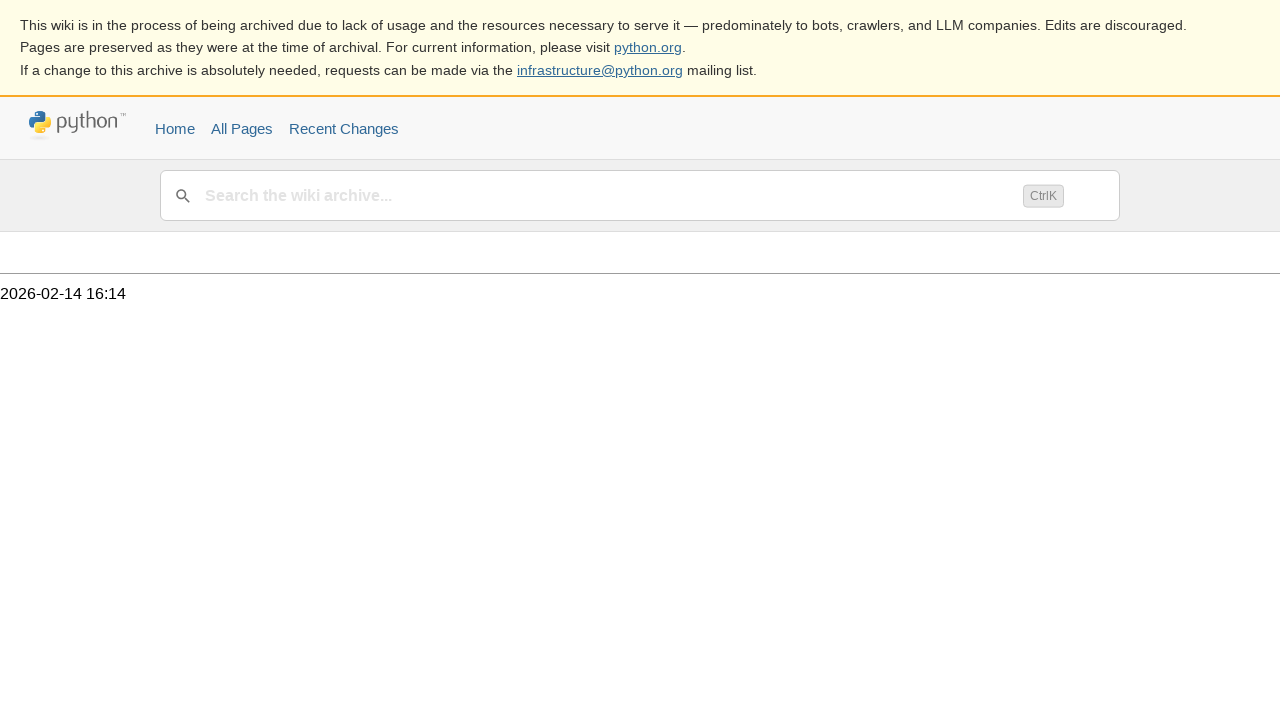